Tests browser window/tab handling by clicking a button that opens a new tab, then switching focus back to the original tab.

Starting URL: https://demoqa.com/browser-windows

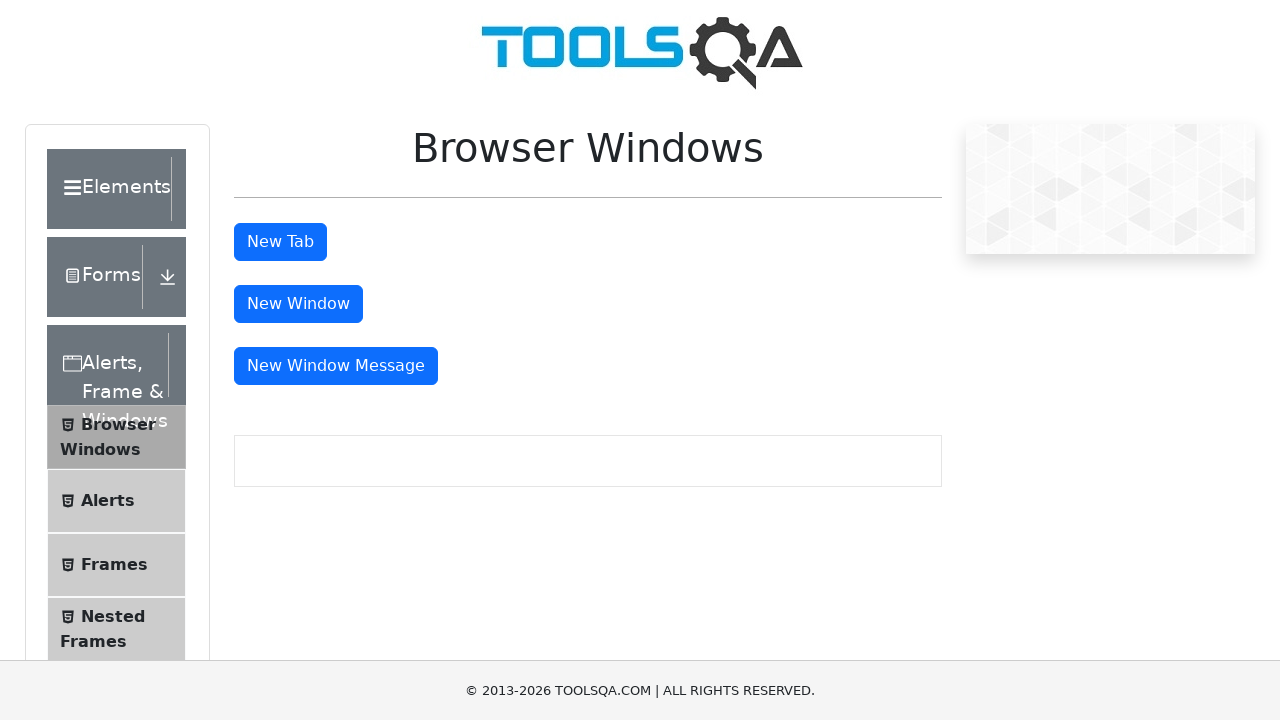

Clicked tab button to open new tab at (280, 242) on #tabButton
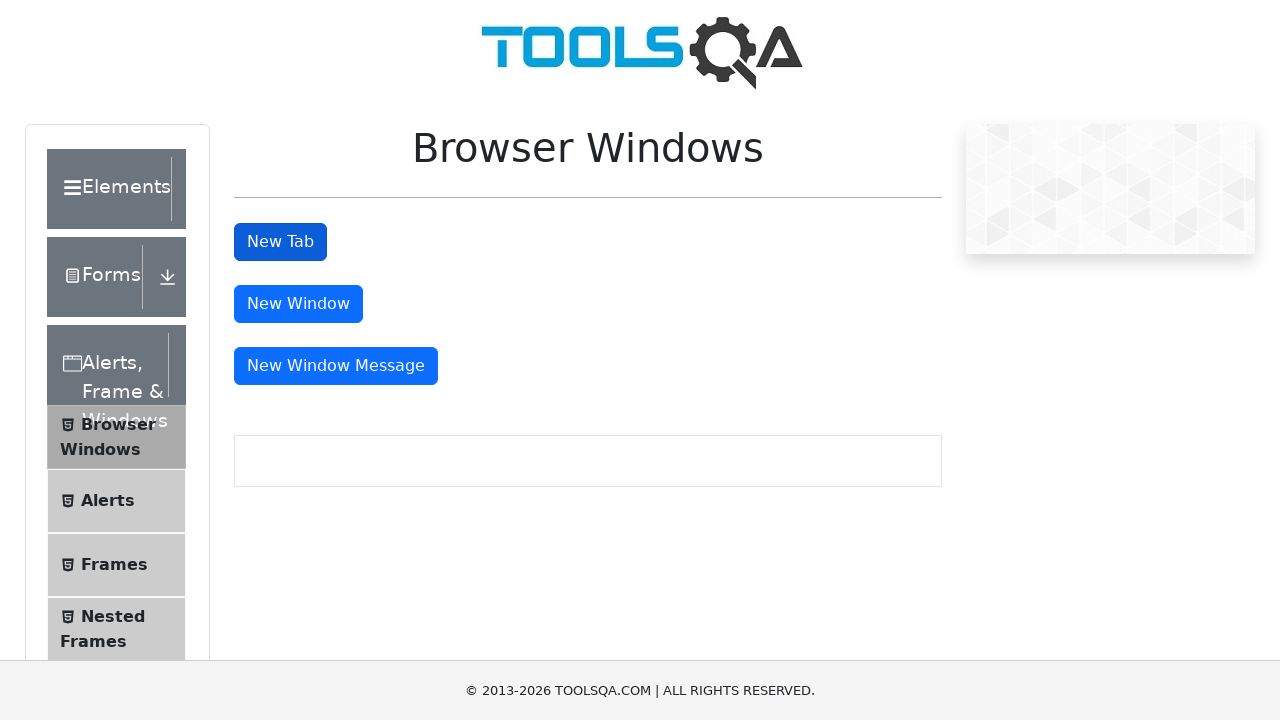

Captured new page/tab object
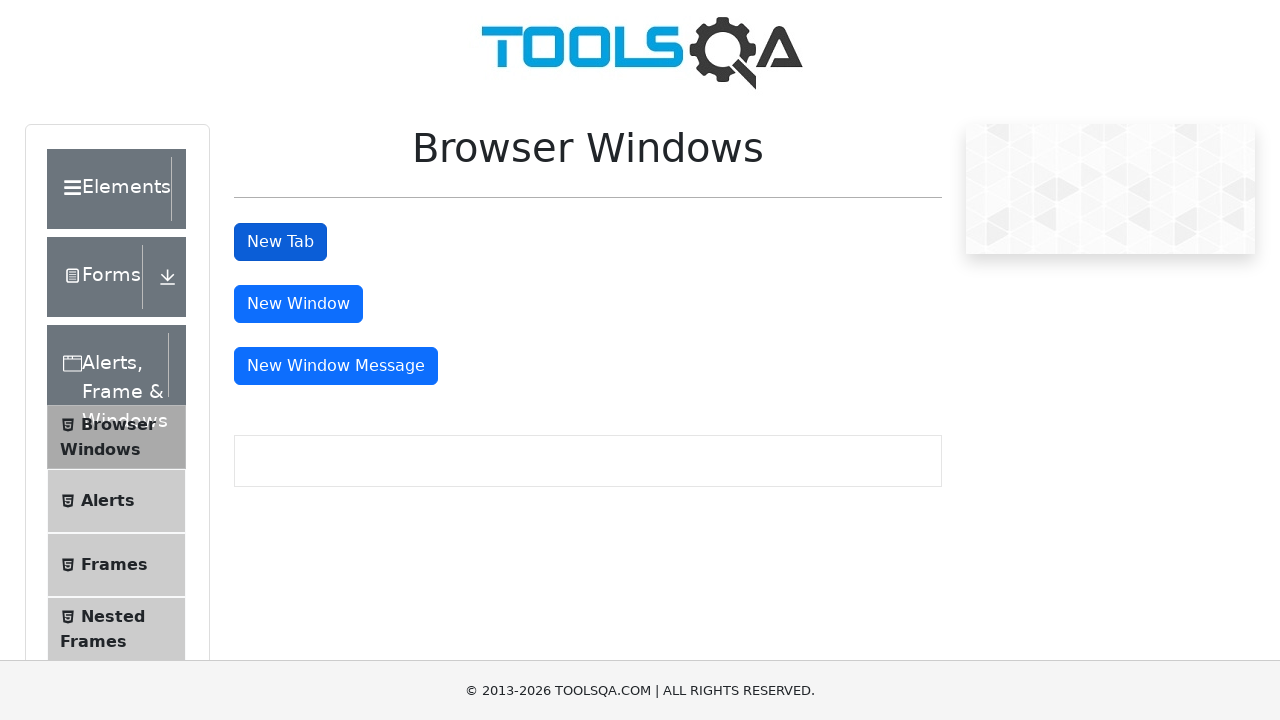

New tab finished loading
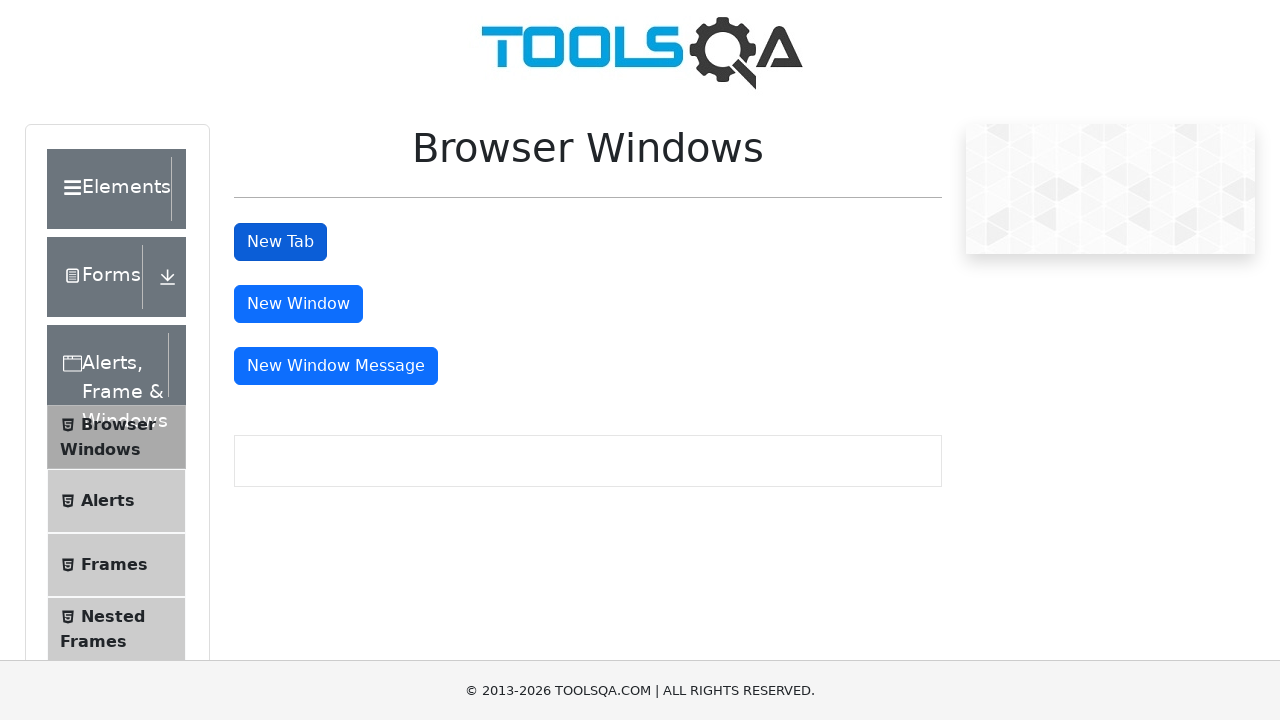

Switched focus back to original tab
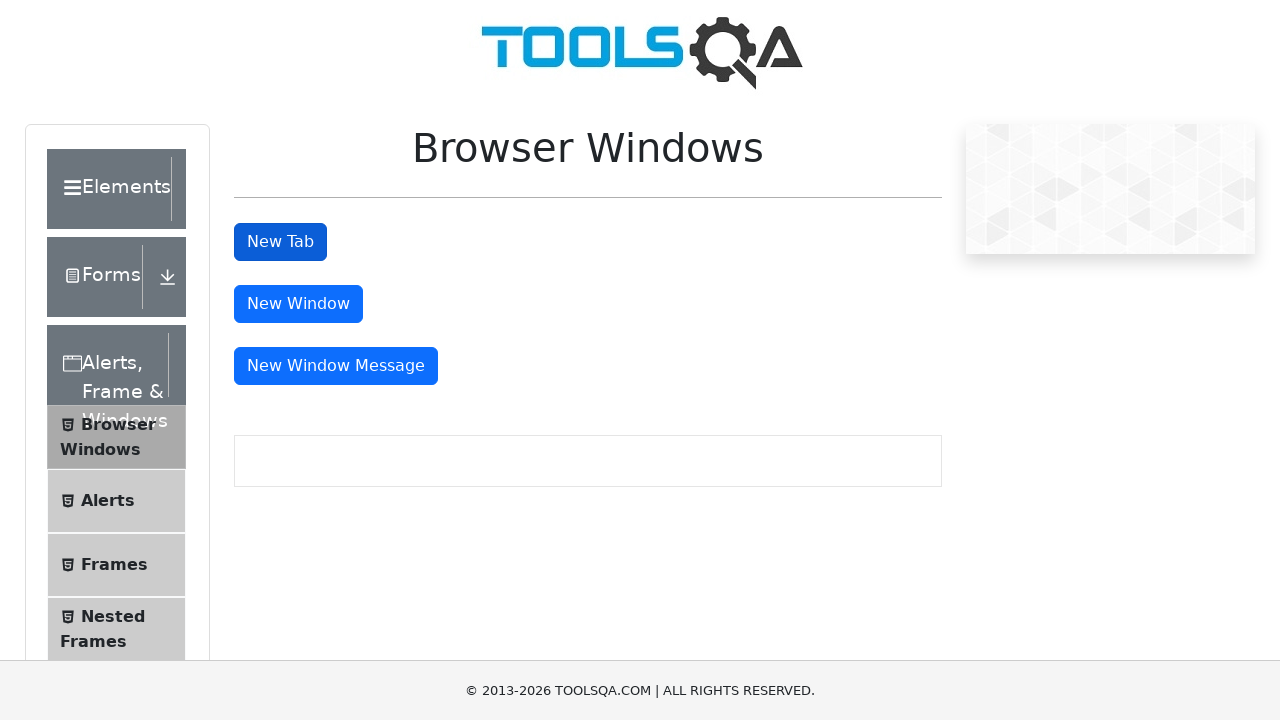

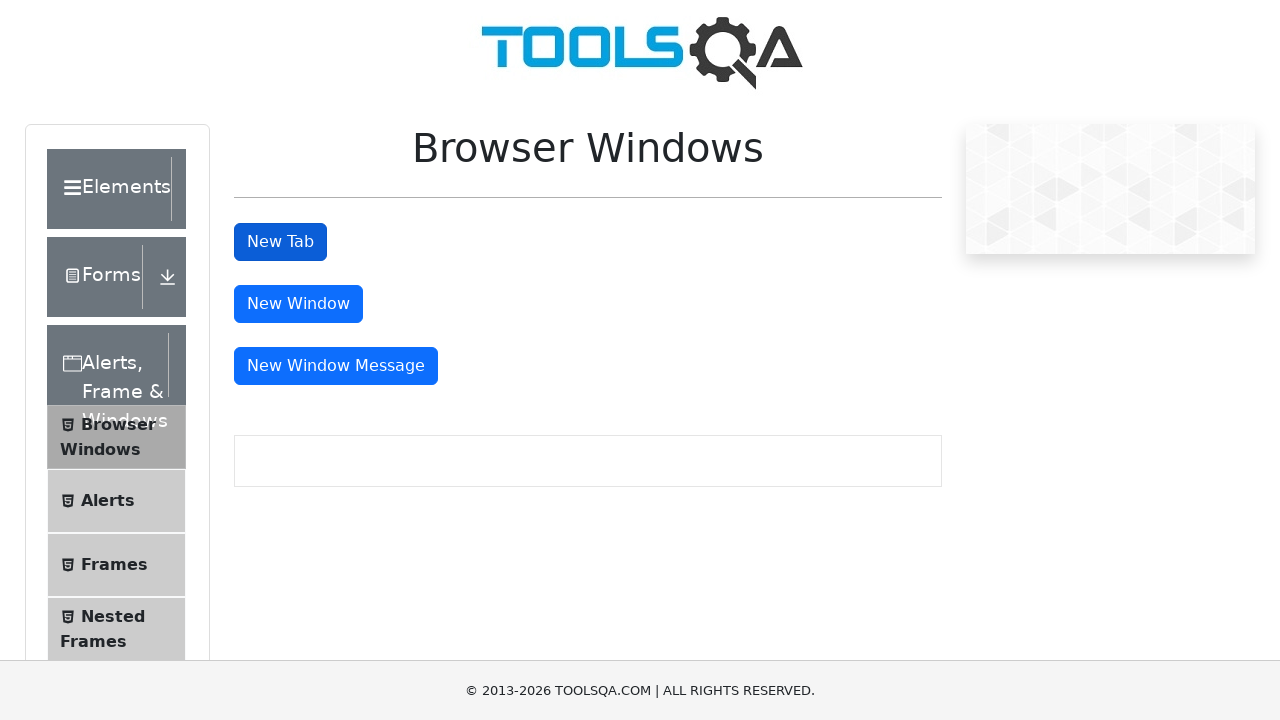